Verifies the home page of a Wix site by checking the page title, header text content, and that the home tab is displayed.

Starting URL: https://ancabota09.wixsite.com/intern

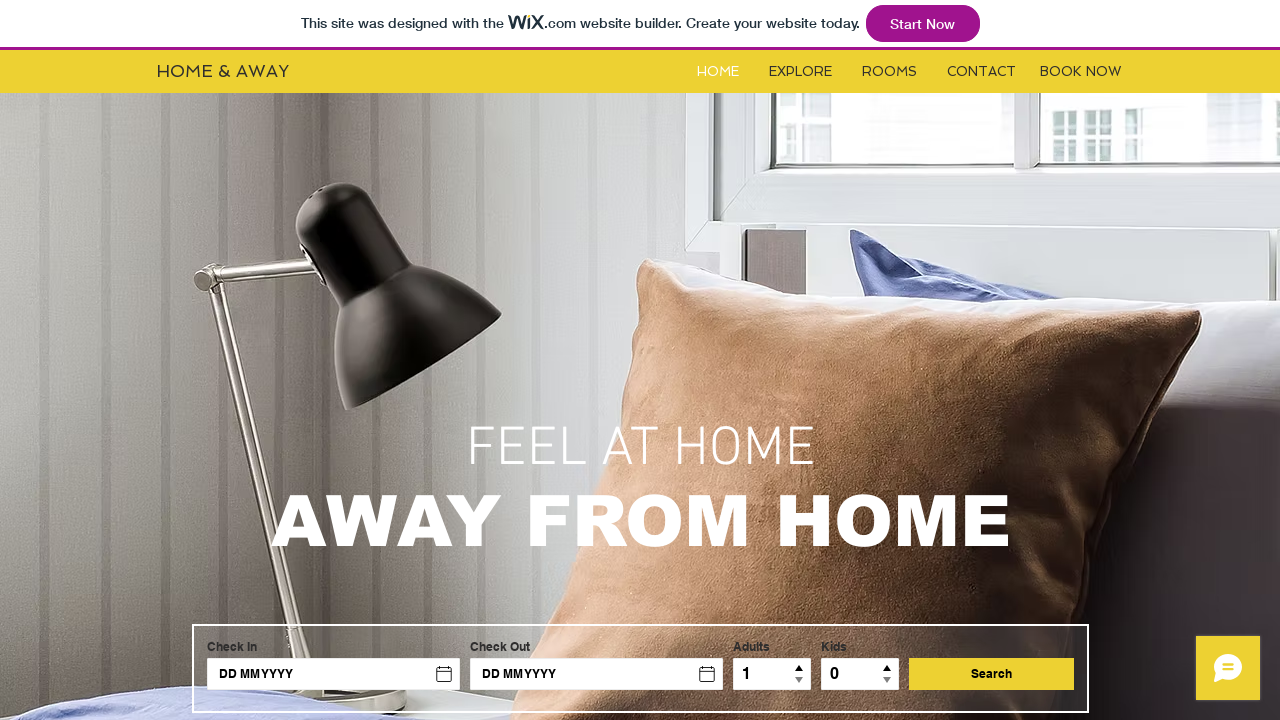

Navigated to Wix site home page
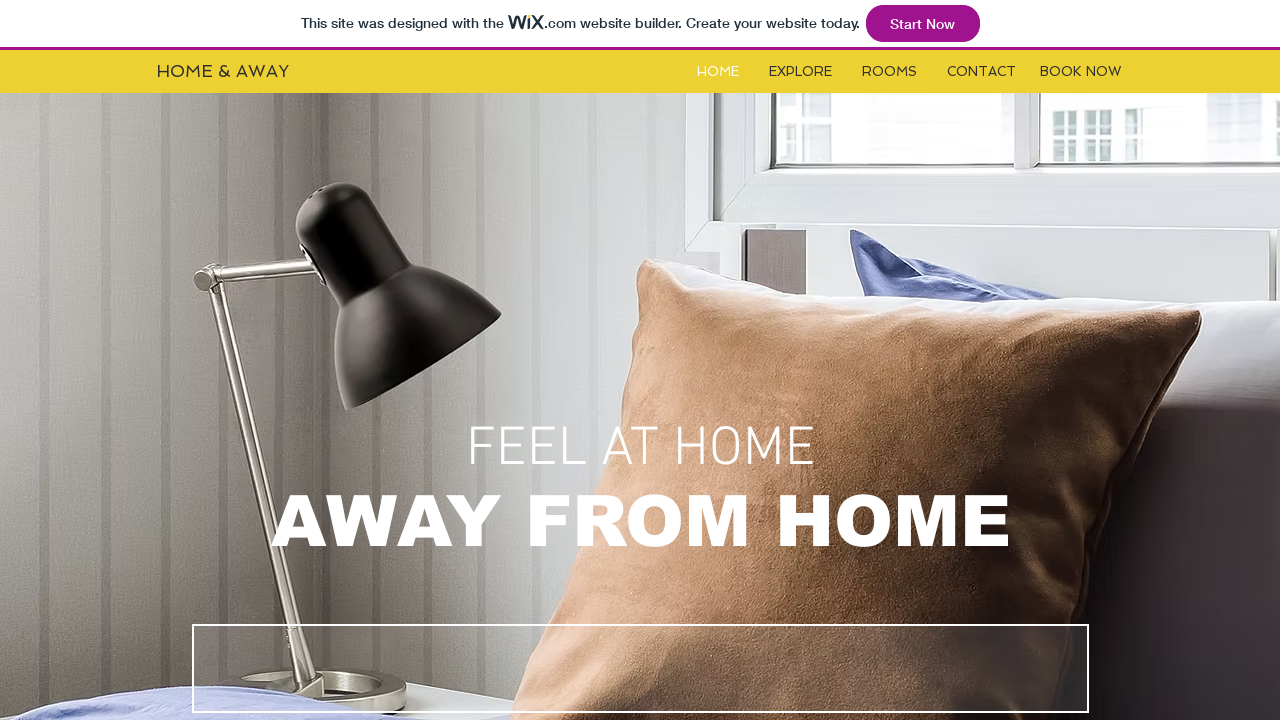

Verified page title is 'HOME | Intern'
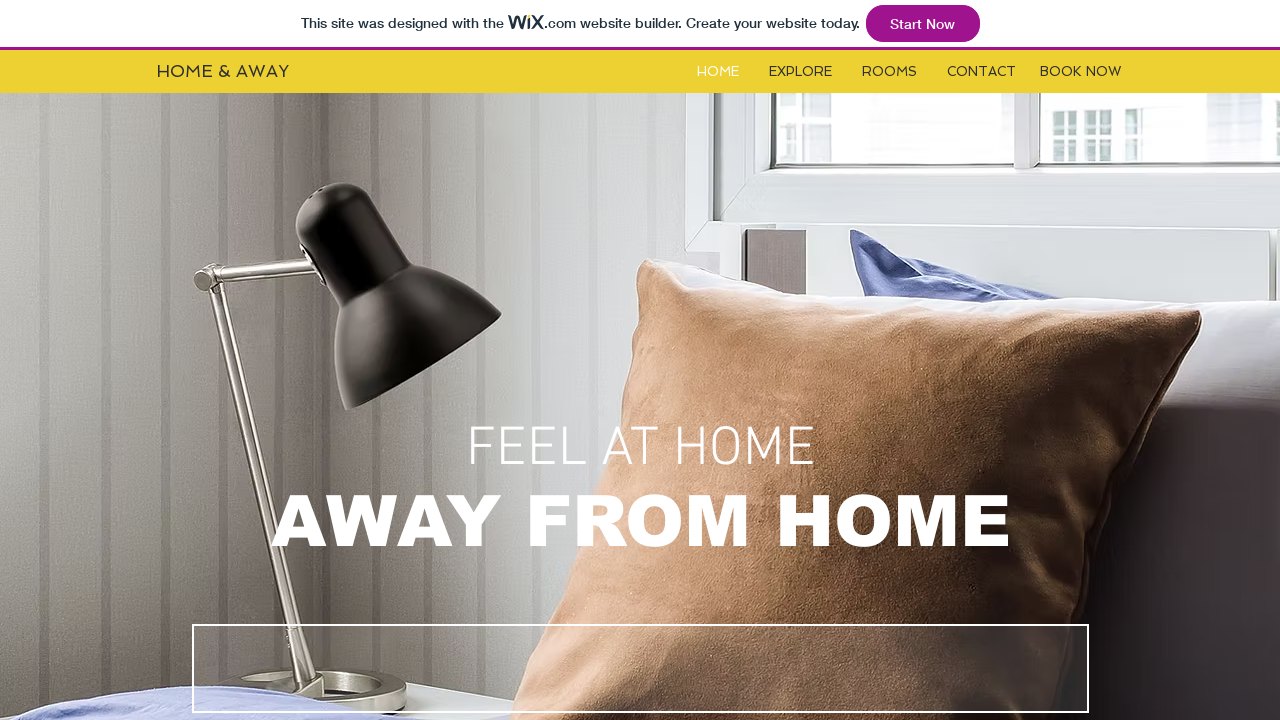

Located header element with 'HOME & AWAY' text
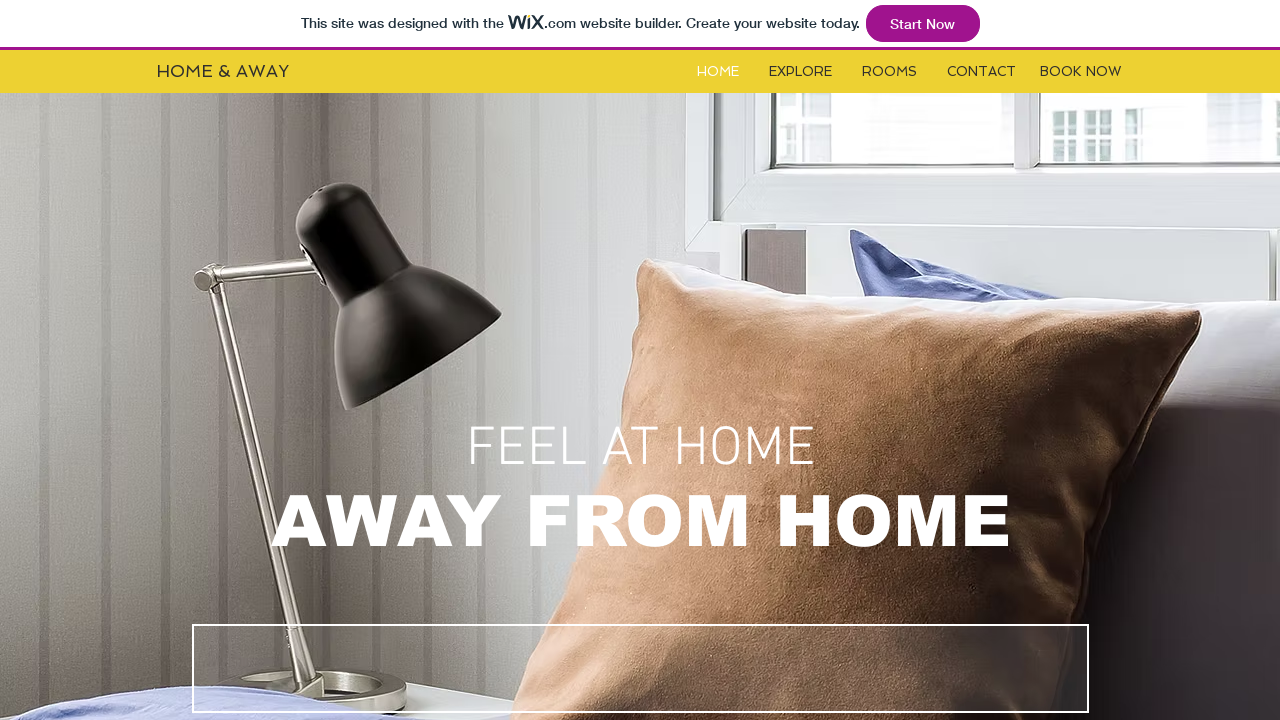

Verified header text is visible
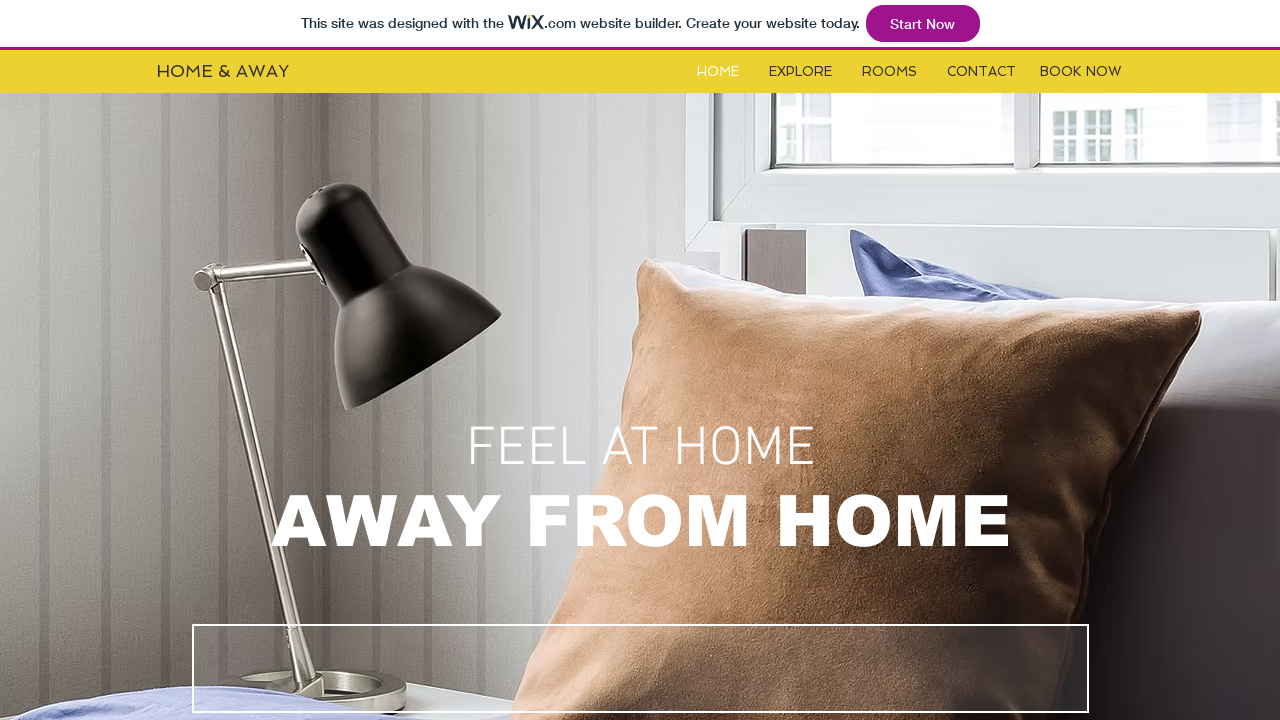

Retrieved header text content
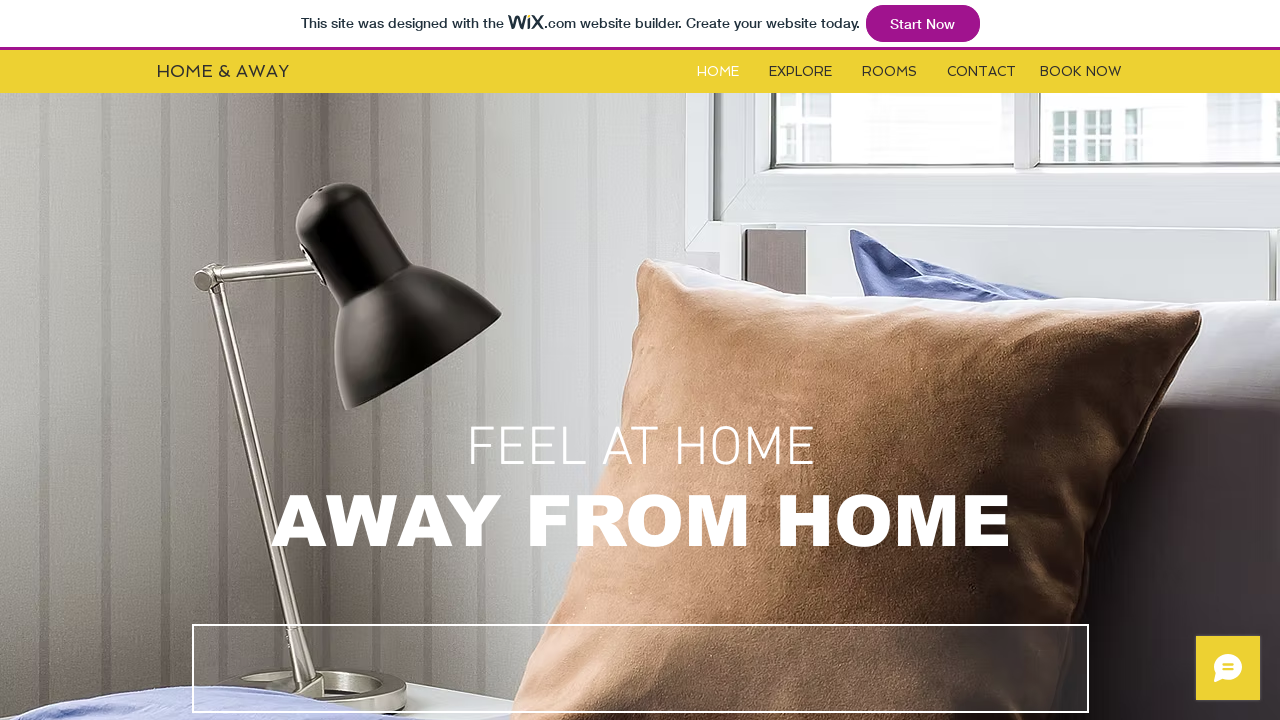

Verified 'HOME & AWAY' is contained in header text
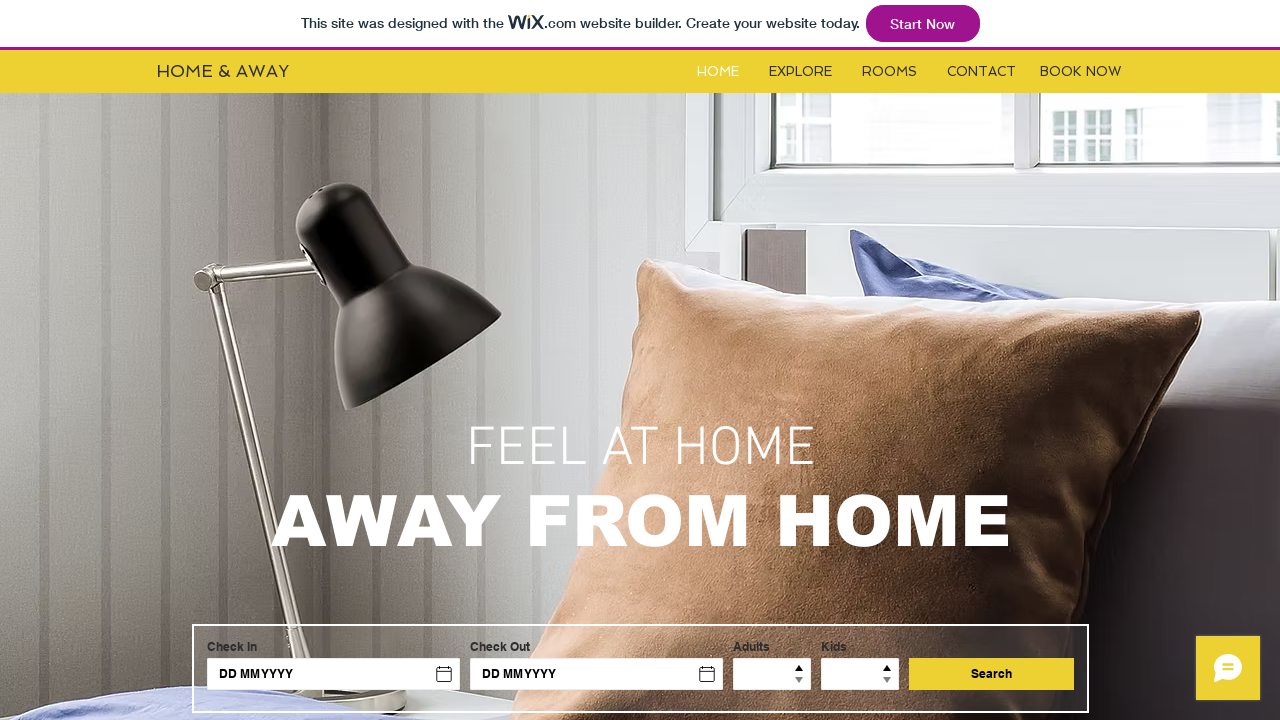

Located Home tab element
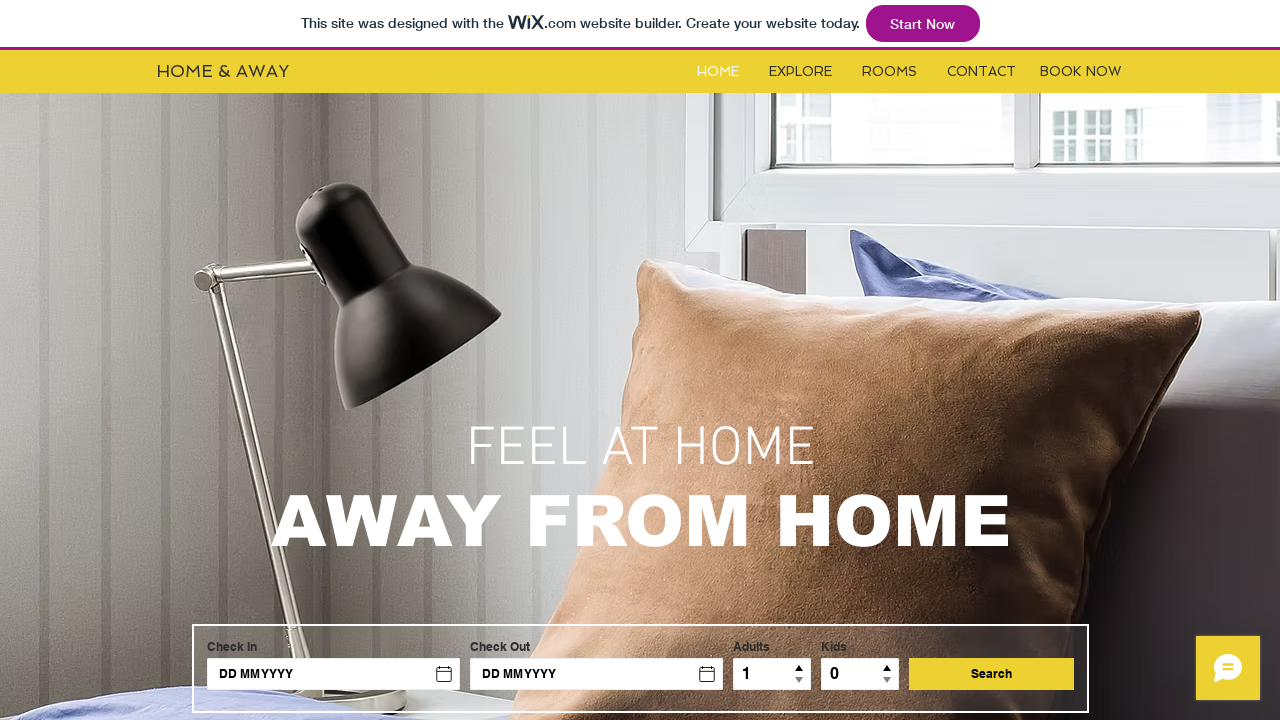

Verified Home tab is visible
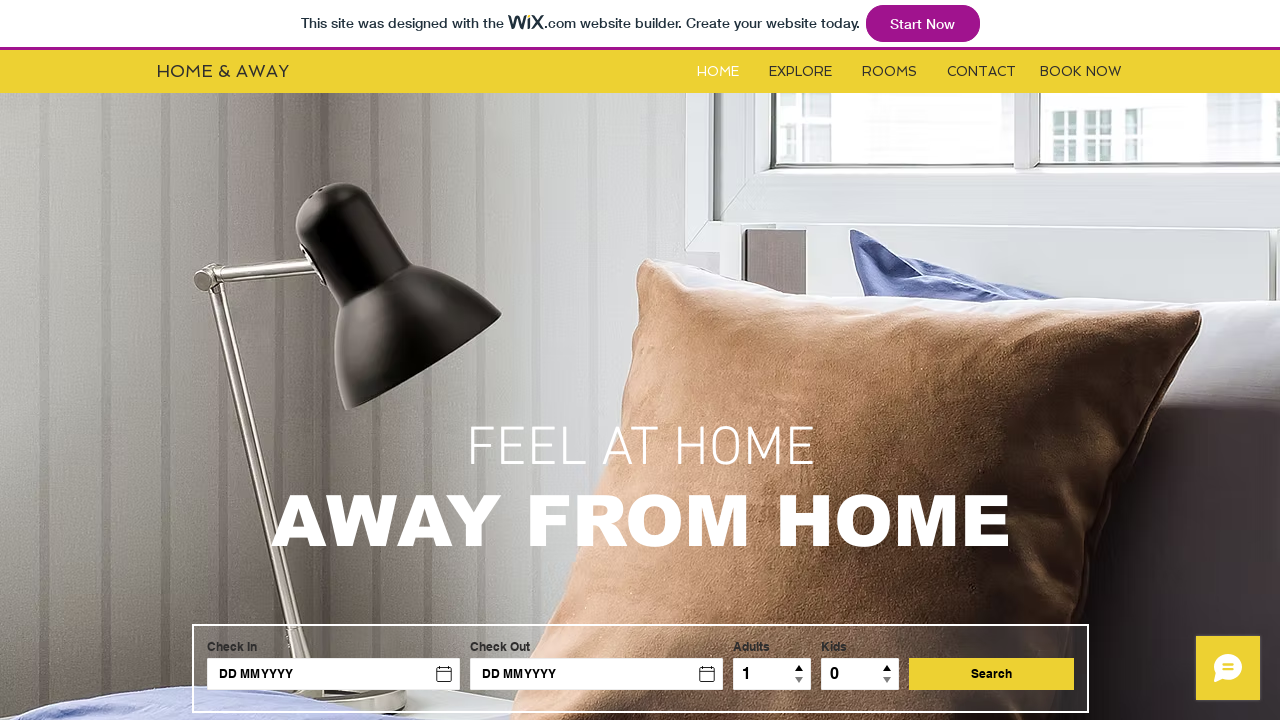

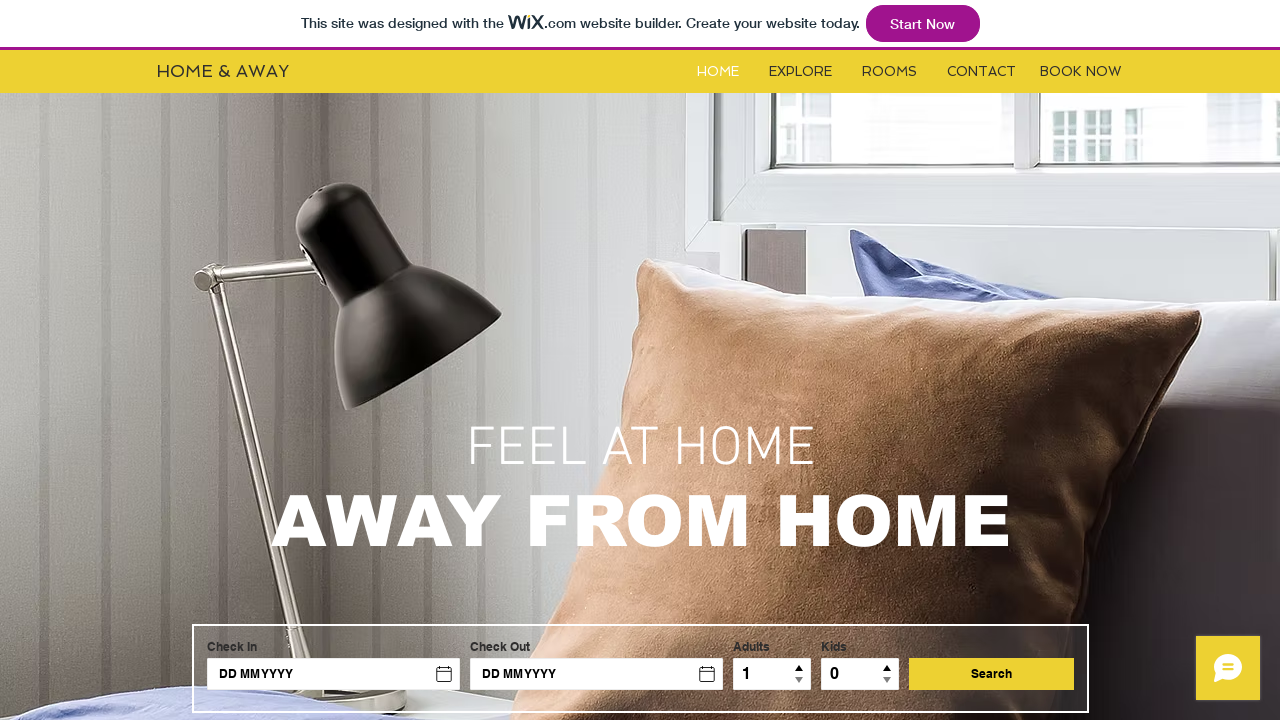